Verifies that the Zero Bank brand link text is displayed correctly on the login page

Starting URL: http://zero.webappsecurity.com/login.html

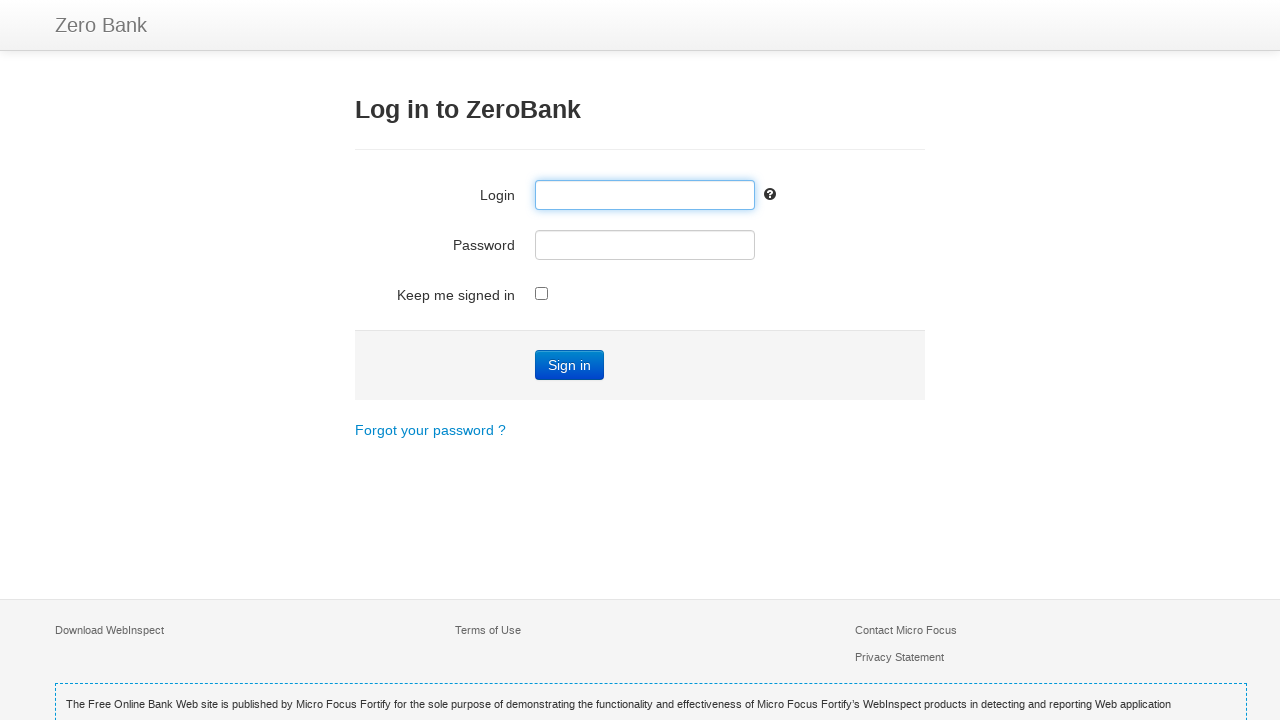

Navigated to Zero Bank login page
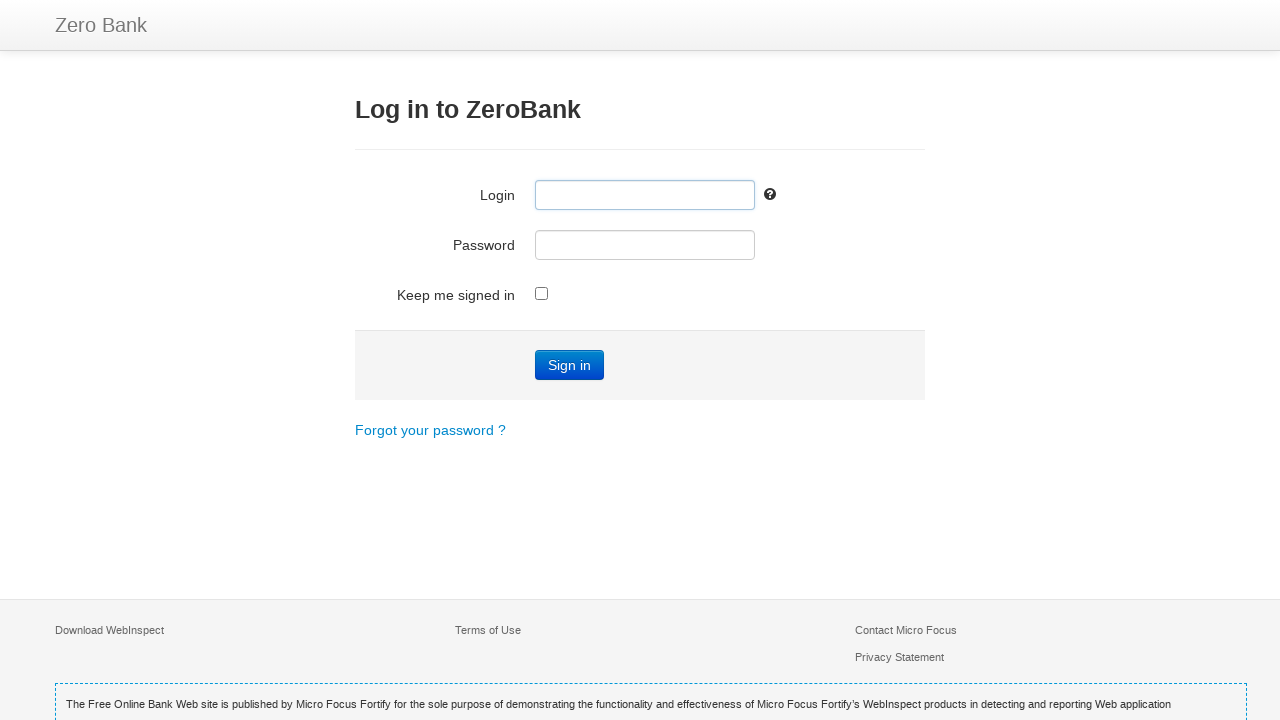

Located brand element on the page
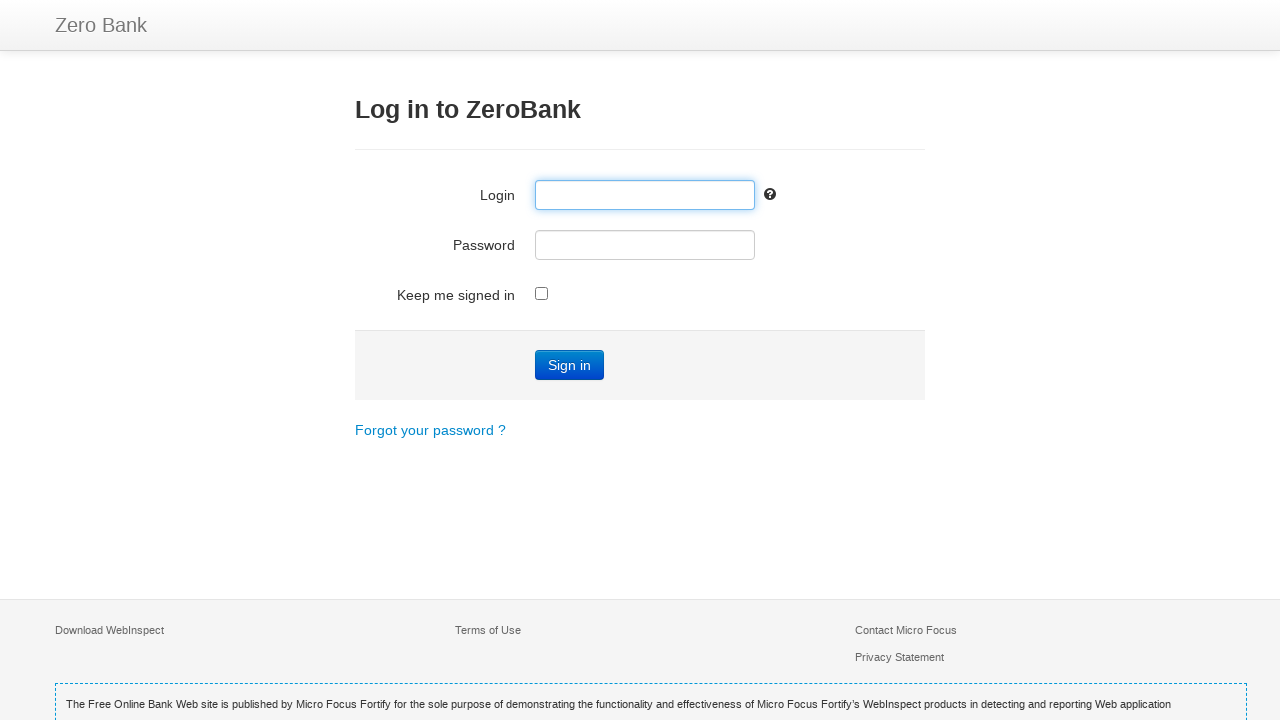

Verified brand link text displays 'Zero Bank' correctly
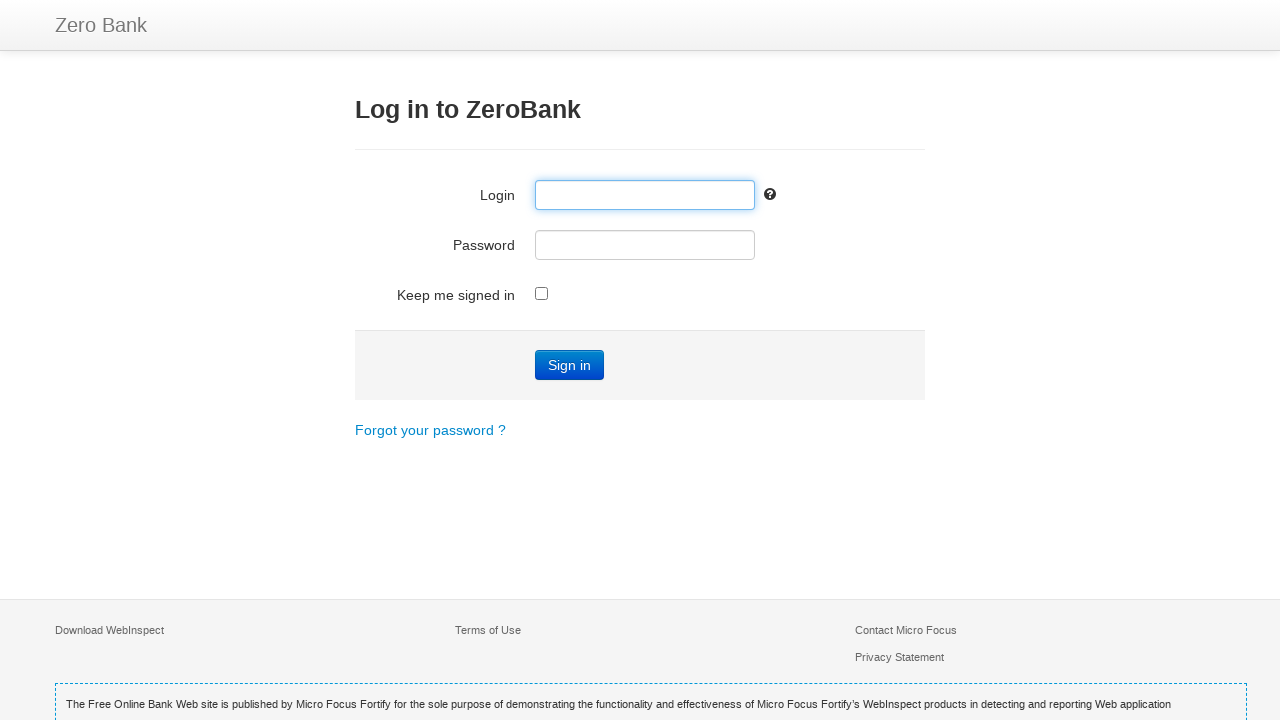

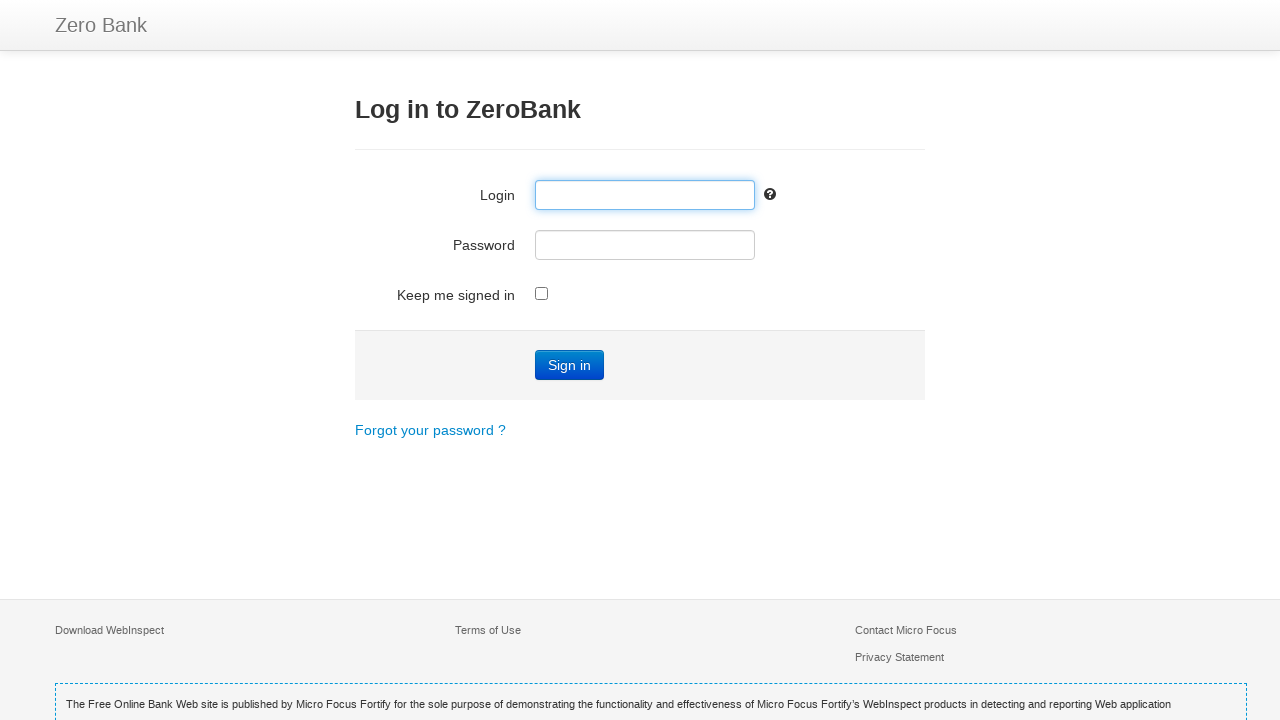